Tests handling a simple JavaScript alert by clicking a button that triggers it and accepting the alert dialog

Starting URL: https://letcode.in/alert

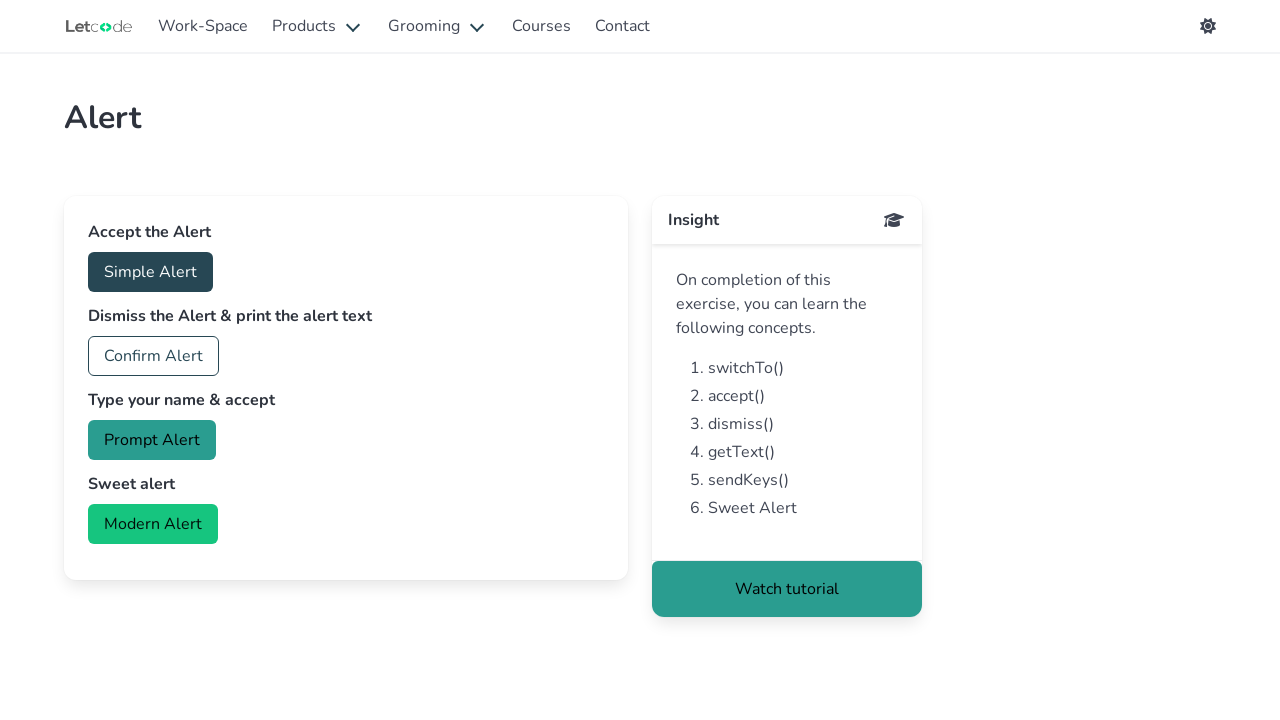

Set up dialog handler to accept alerts
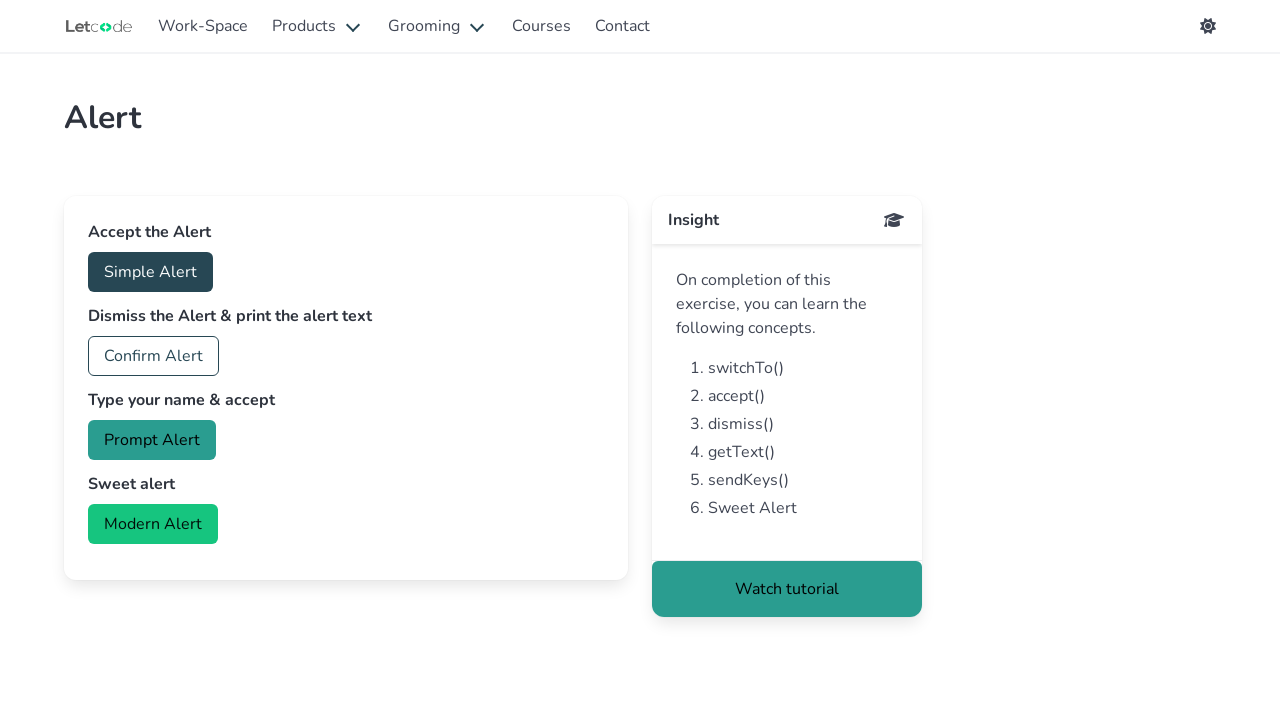

Clicked button to trigger simple alert at (150, 272) on #accept
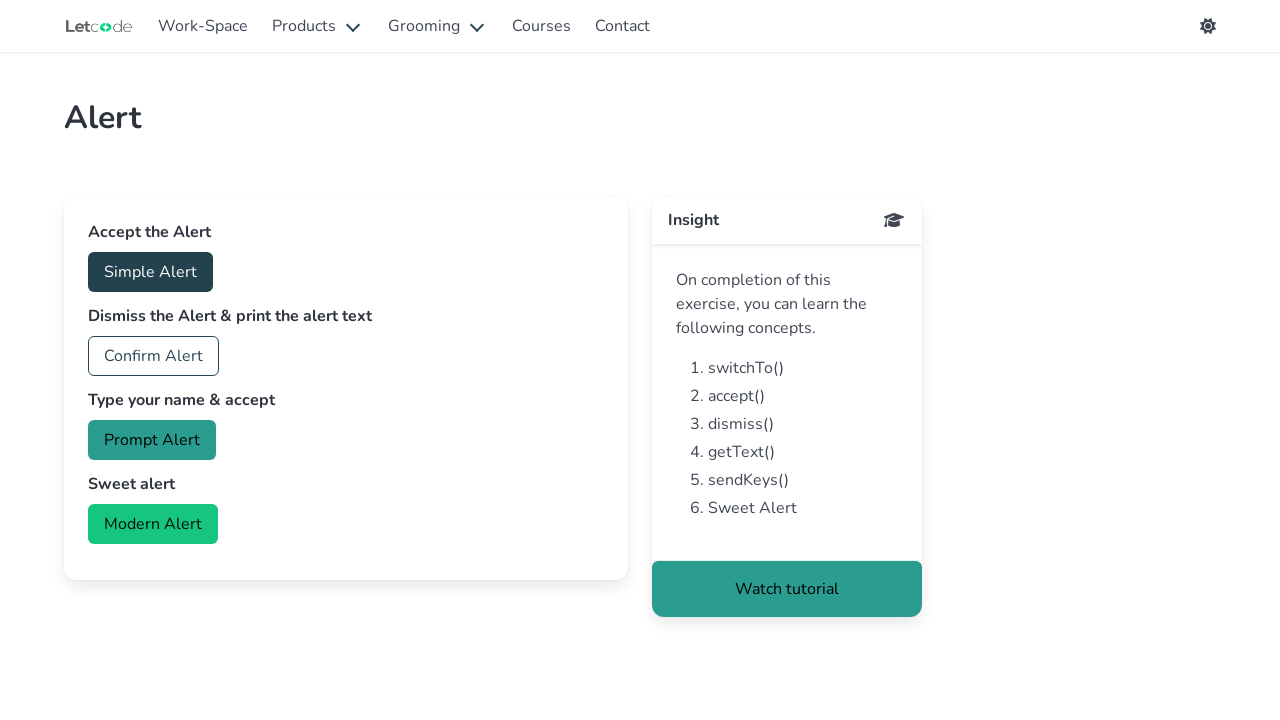

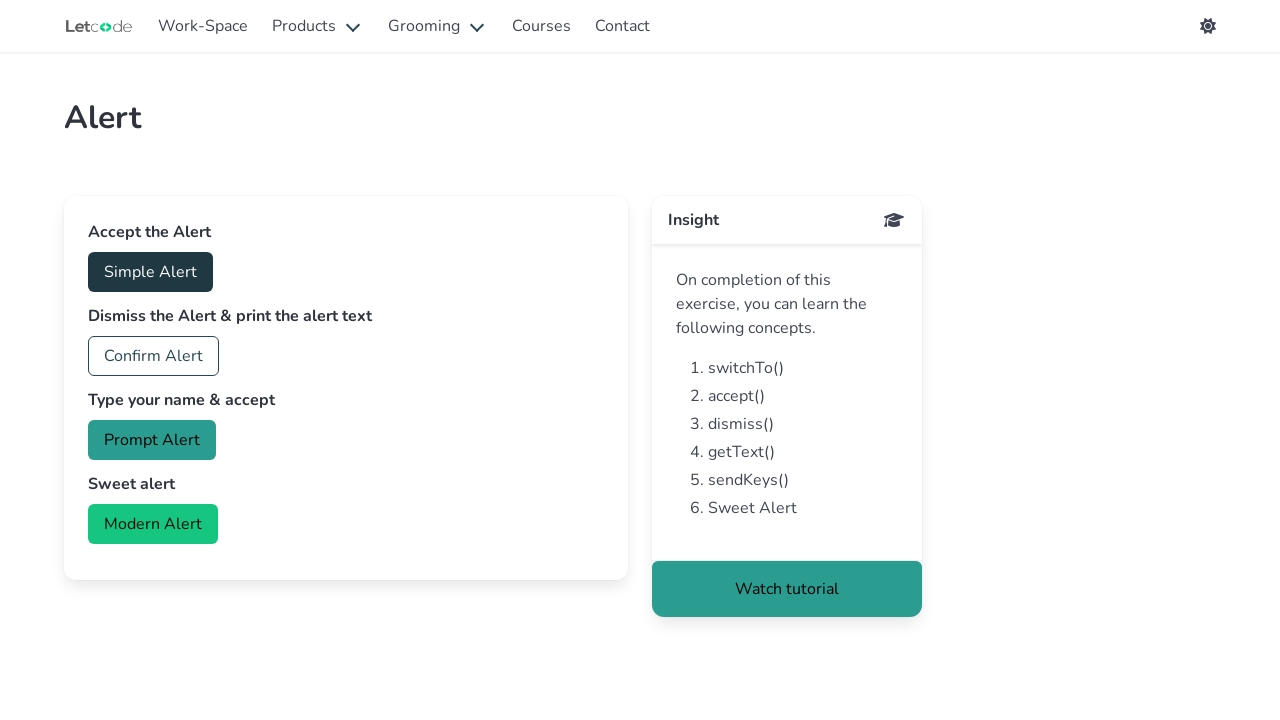